Navigates to python.org, reads introduction text, performs a search by filling the search field and clicking the search button

Starting URL: https://python.org

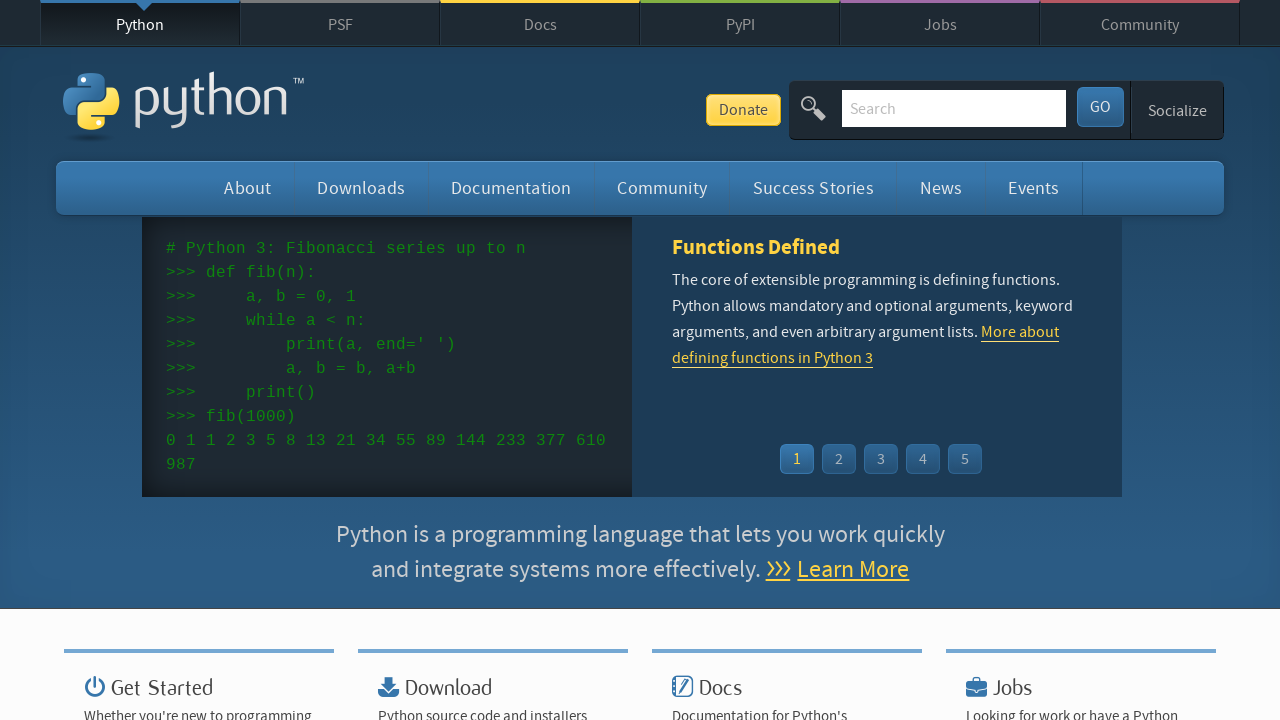

Navigated to https://python.org
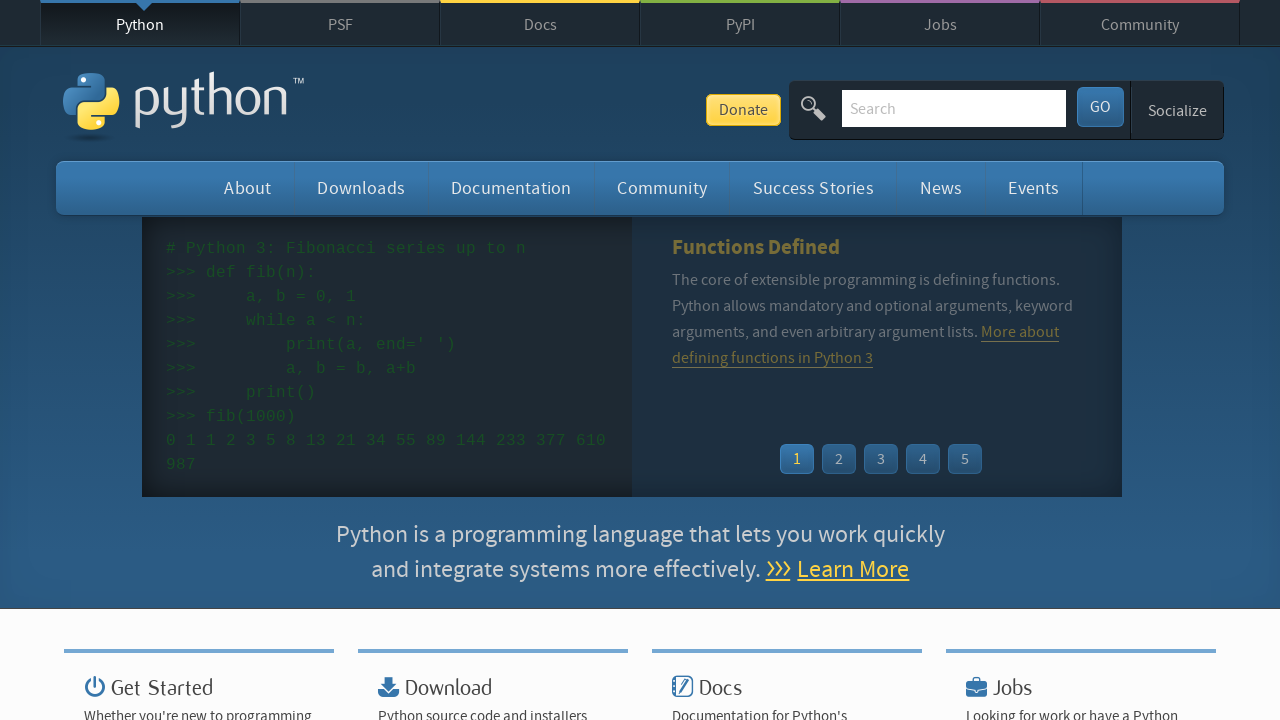

Retrieved introduction text from page
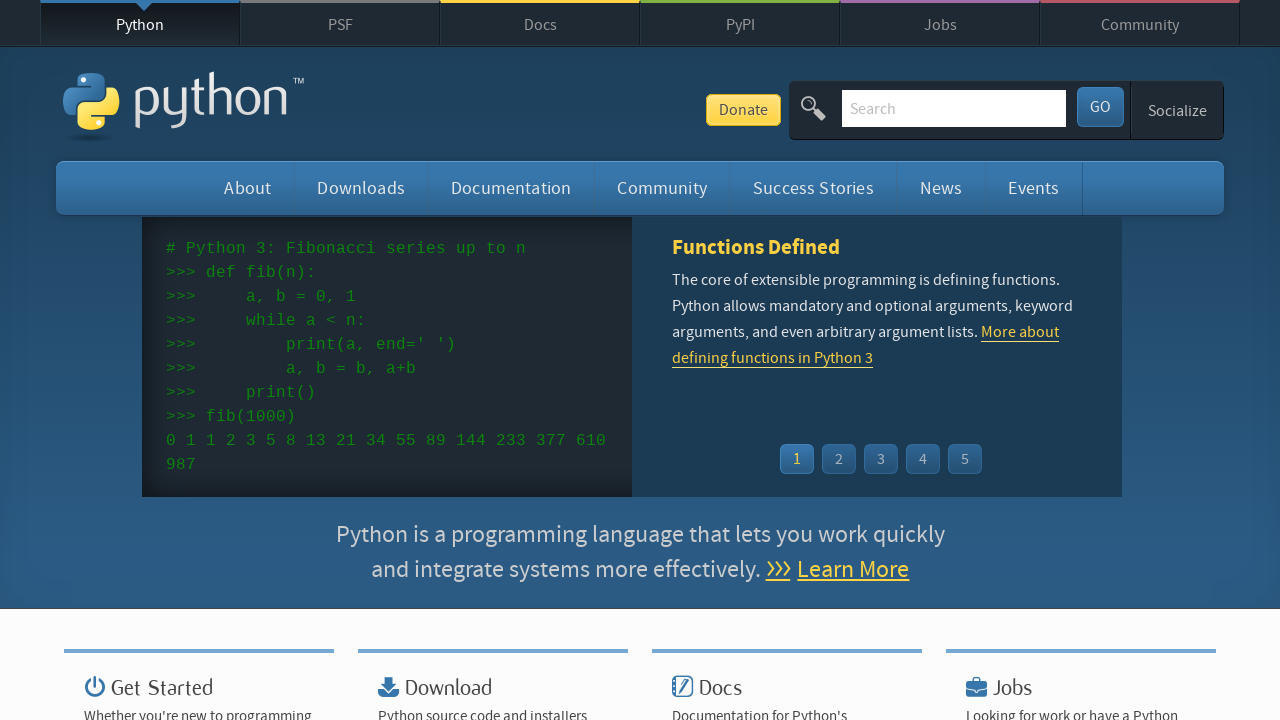

Filled search field with 'Searching for something' on .search-field
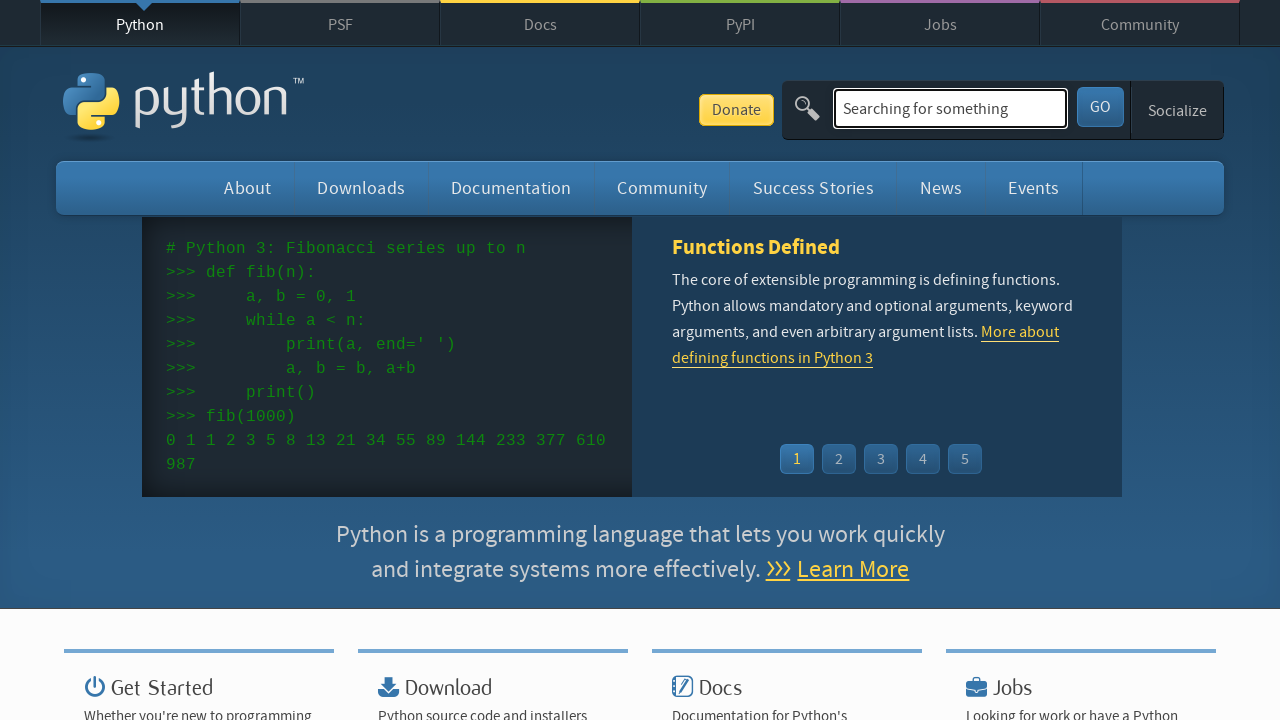

Clicked the search button at (1100, 107) on .search-button
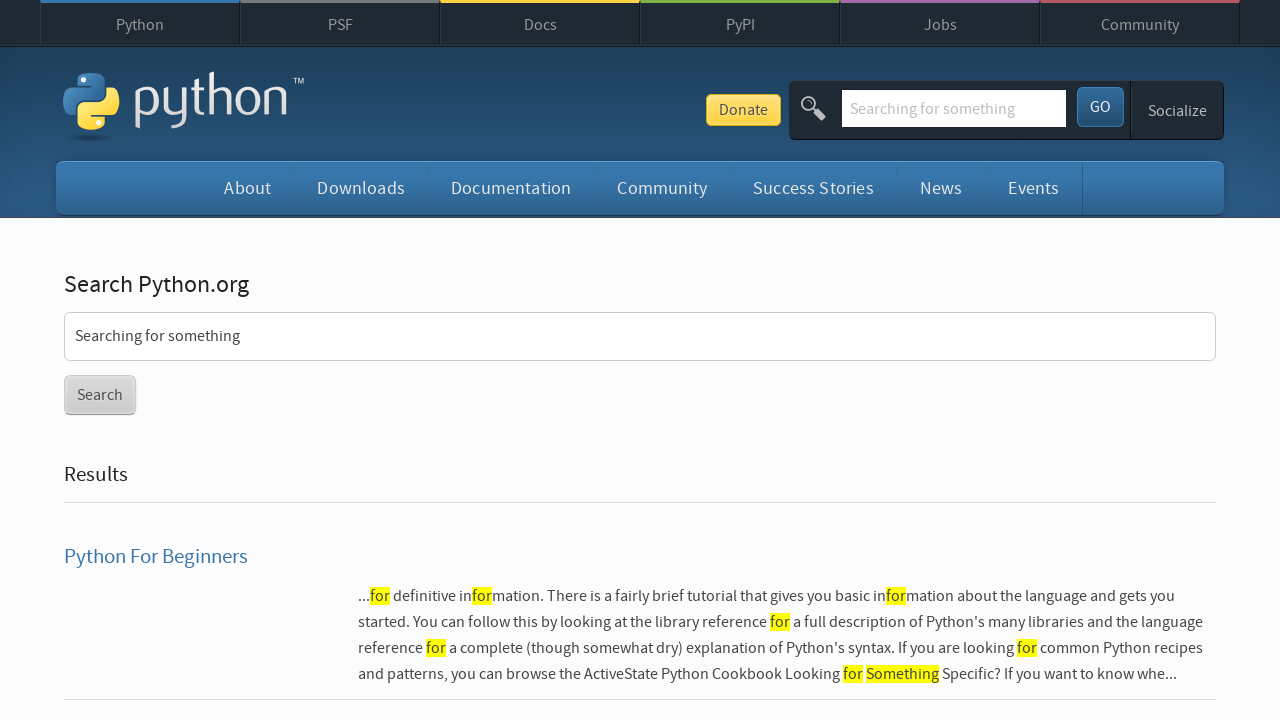

Waited for search results page to load (networkidle)
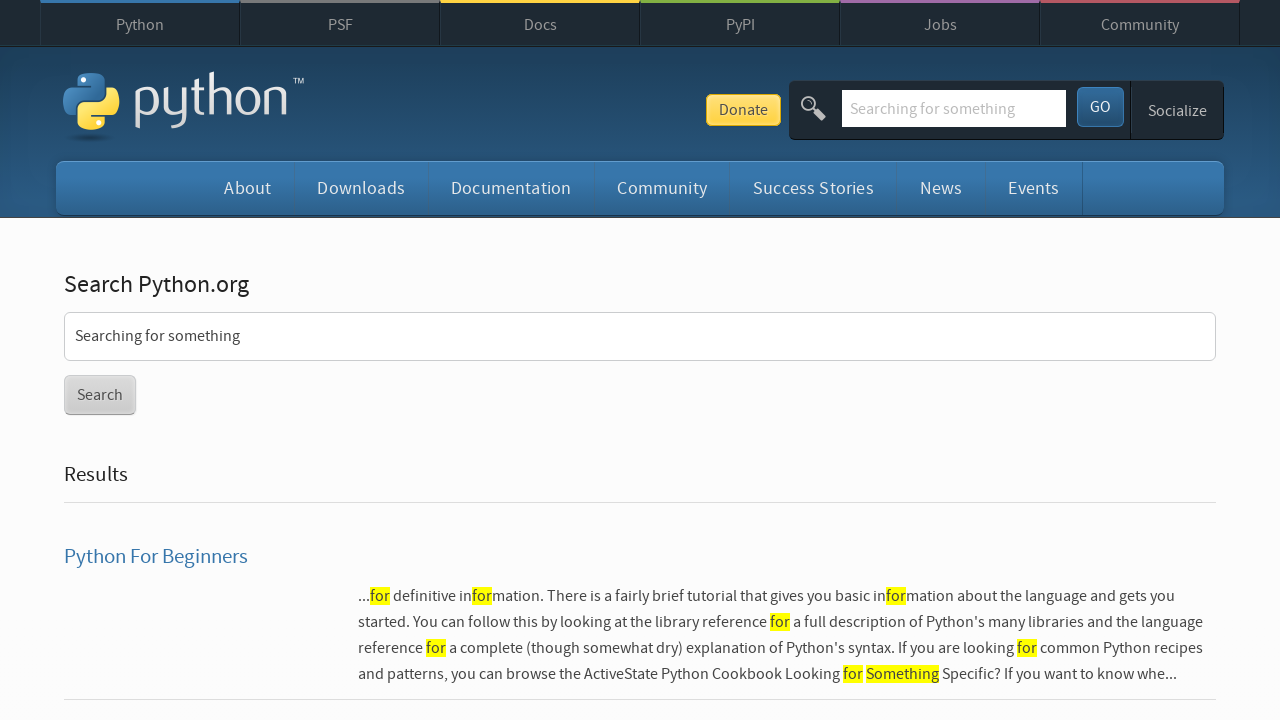

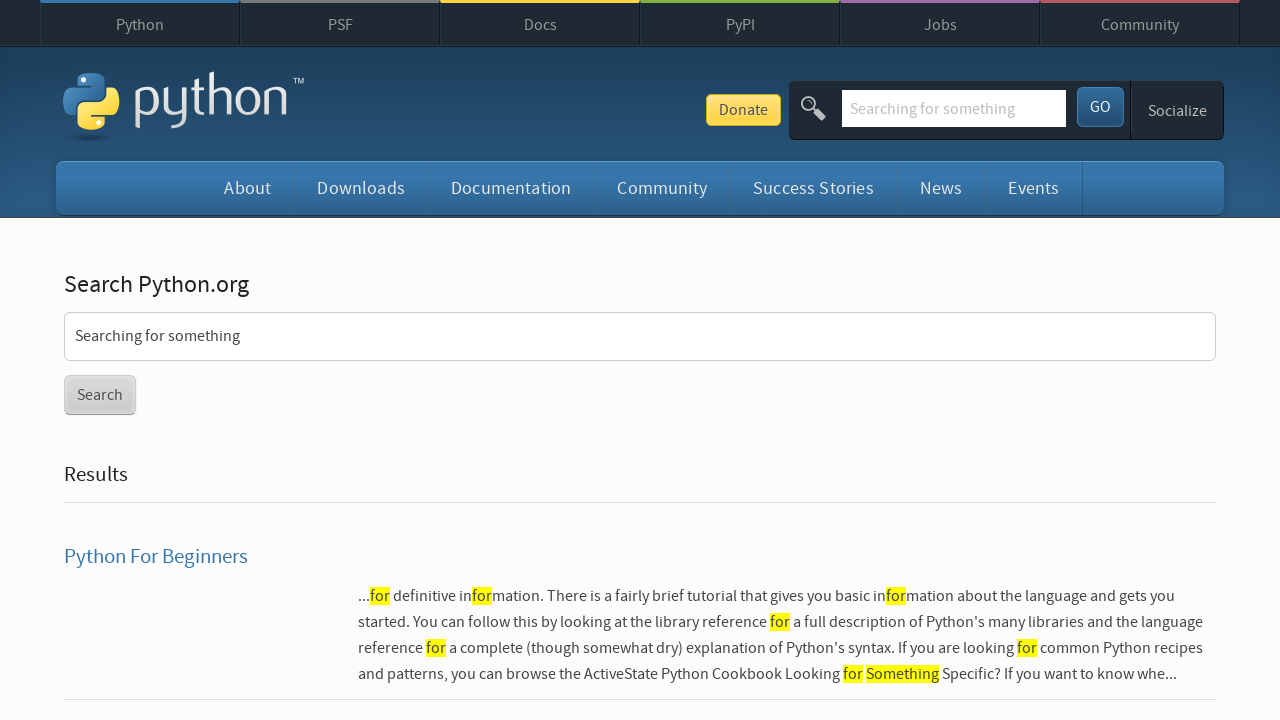